Navigates to OrangeHRM demo site, retrieves page information, and clicks on the OrangeHRM, Inc link to open a new window

Starting URL: https://opensource-demo.orangehrmlive.com/web/index.php/auth/login

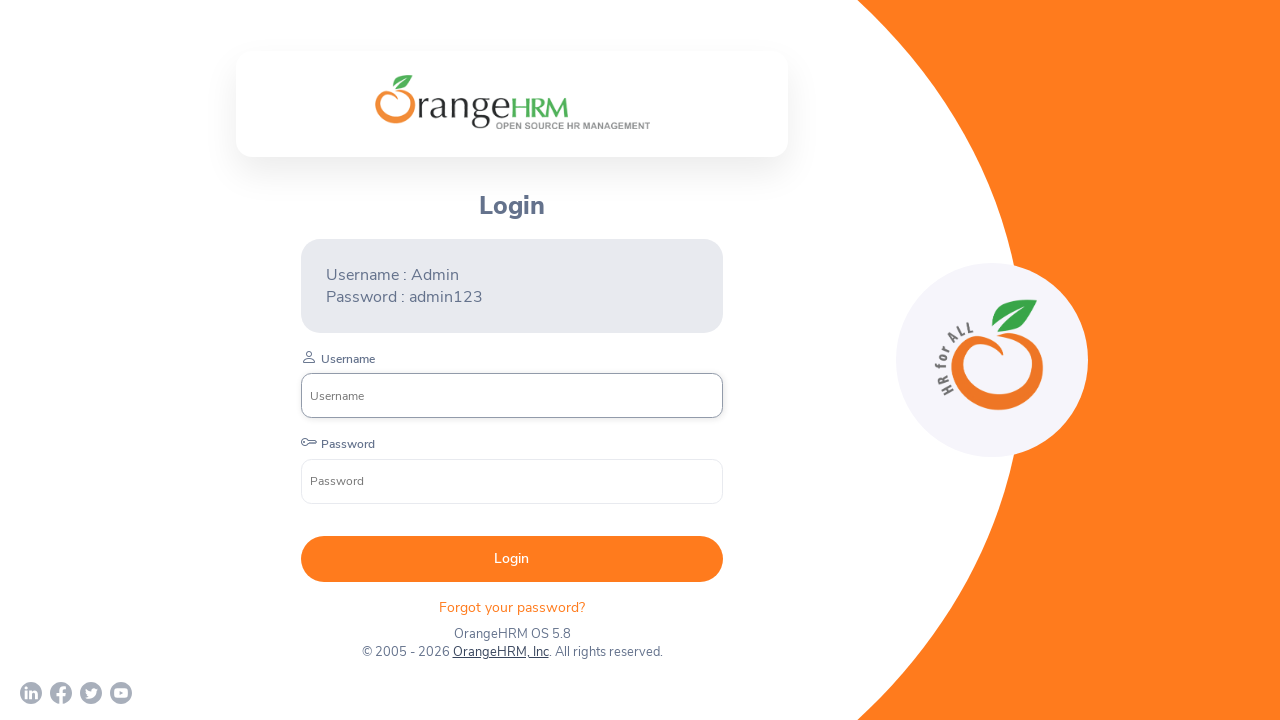

Waited for page to load completely (3000ms)
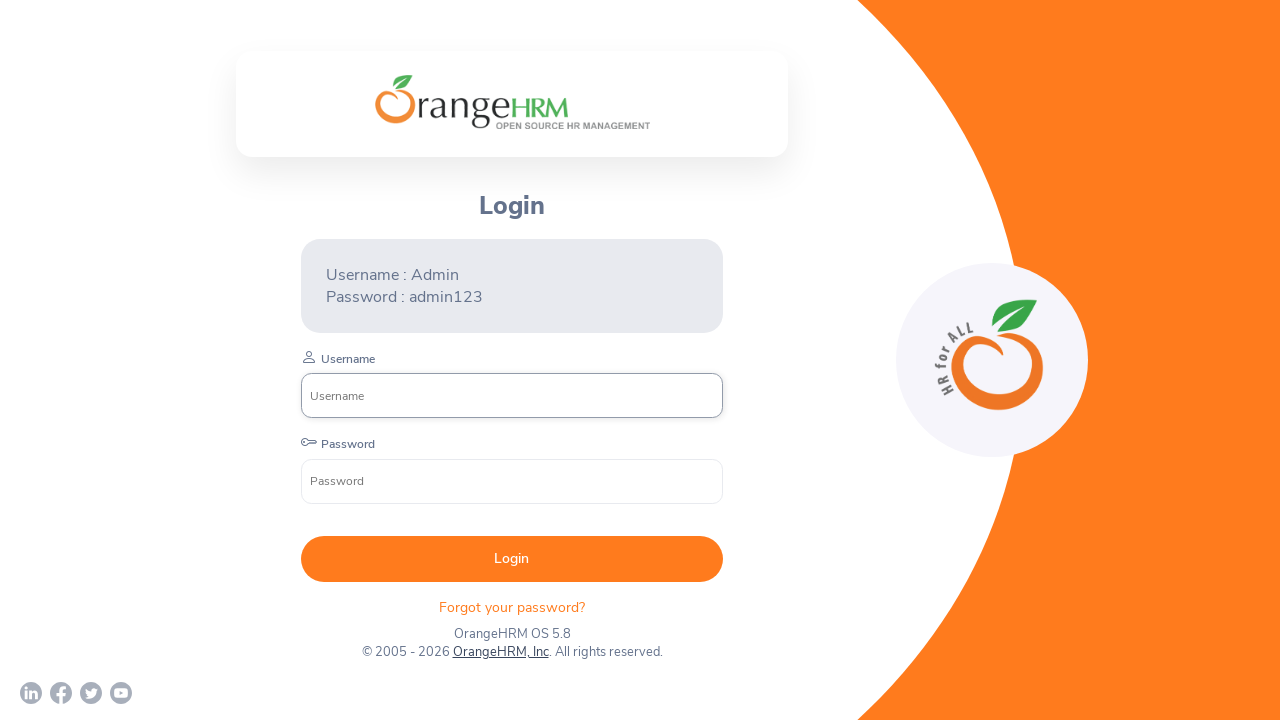

Retrieved page title: OrangeHRM
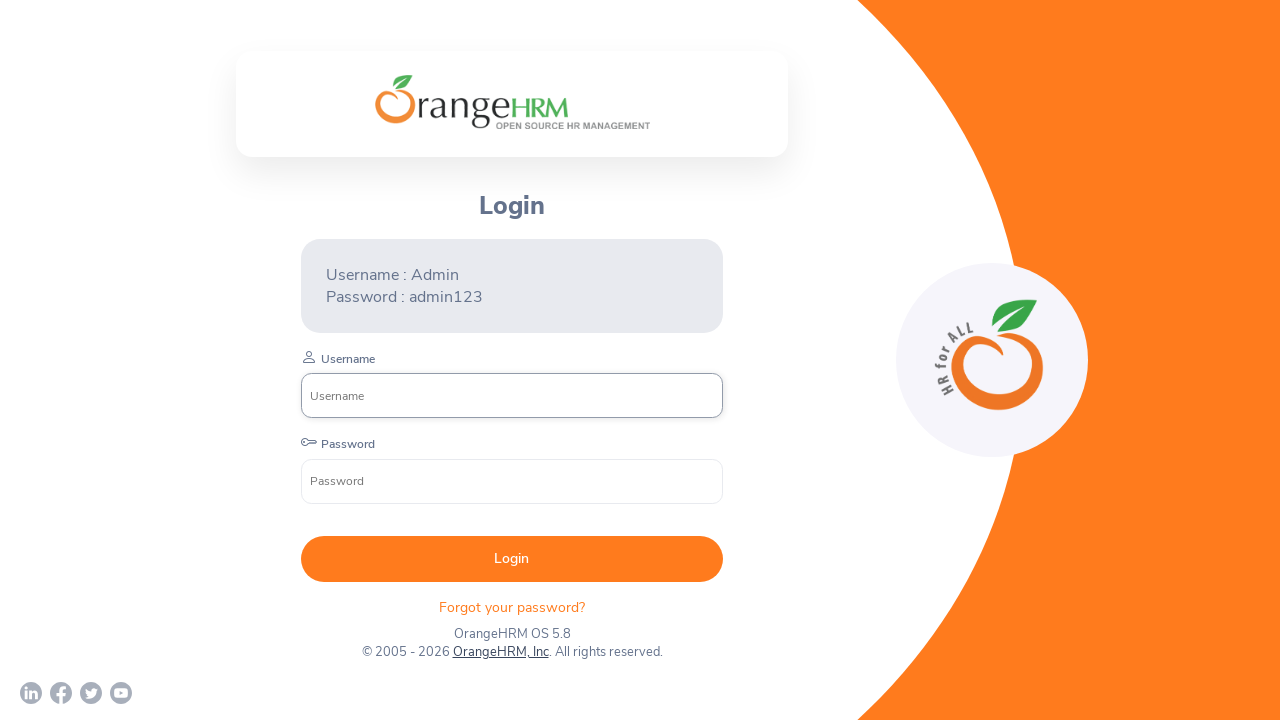

Retrieved current URL: https://opensource-demo.orangehrmlive.com/web/index.php/auth/login
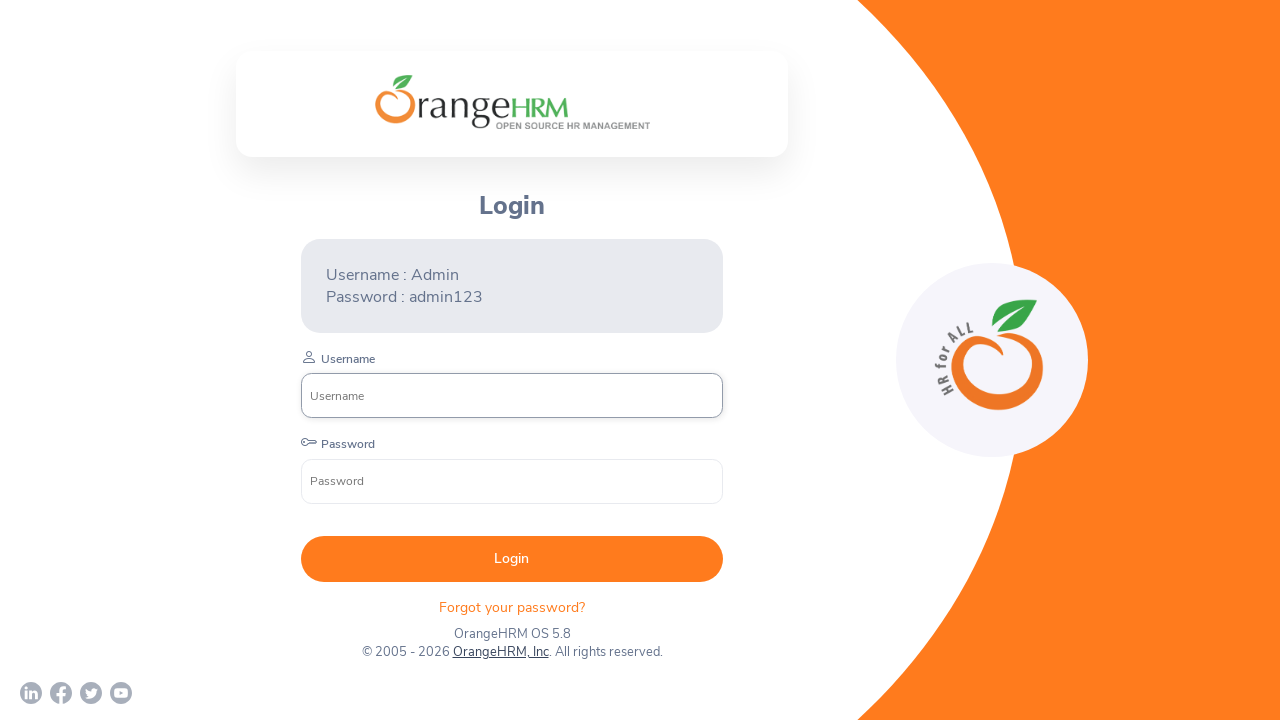

Retrieved page source code
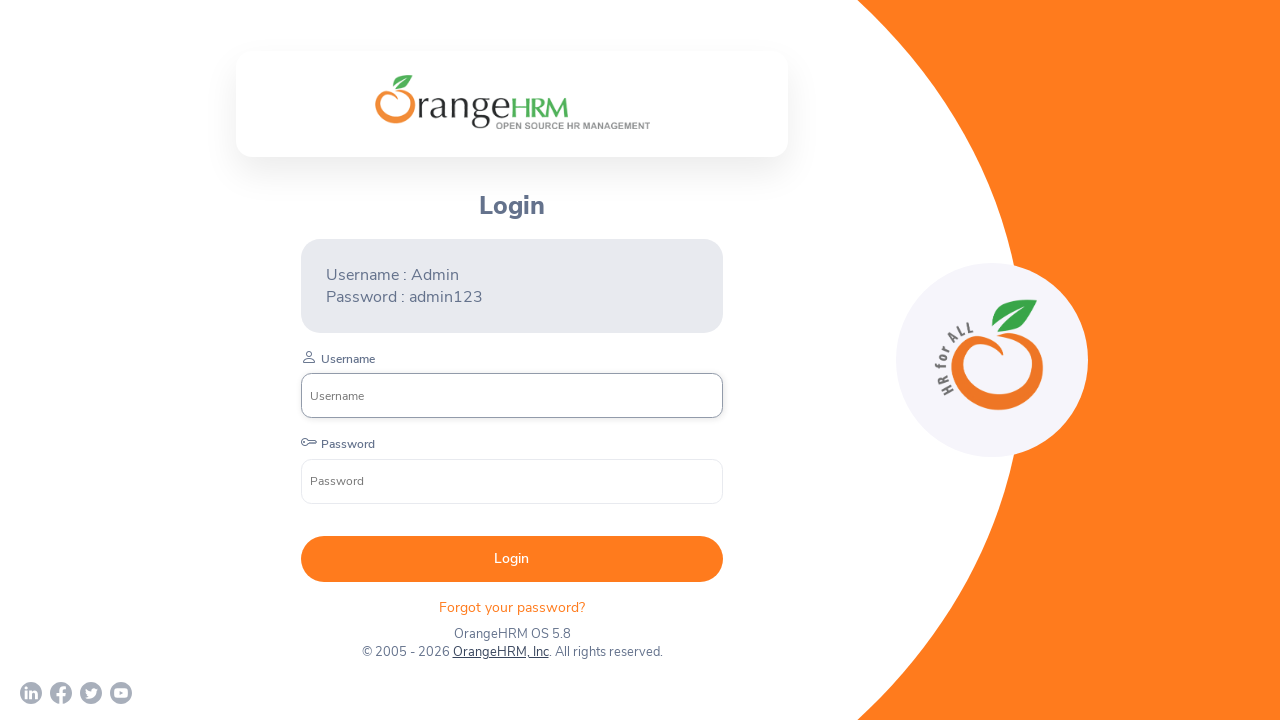

Clicked on OrangeHRM, Inc link at (500, 652) on text=OrangeHRM, Inc
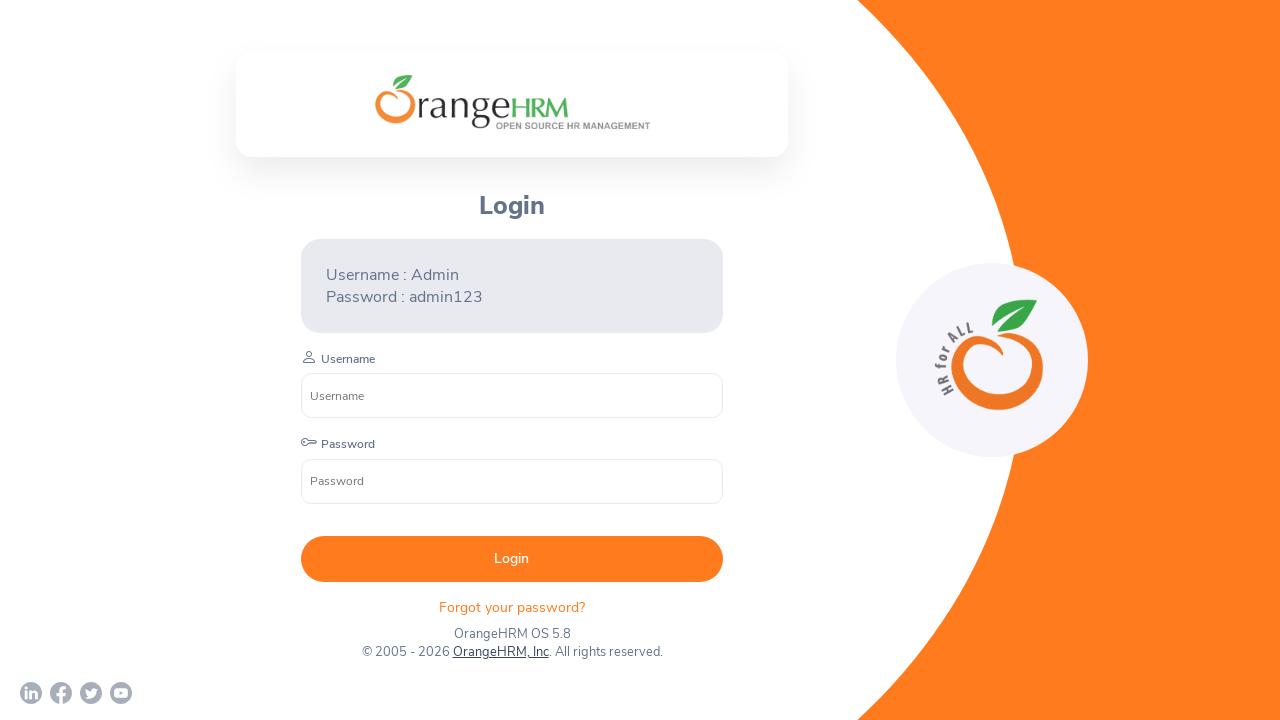

Waited for new window/tab to open (1000ms)
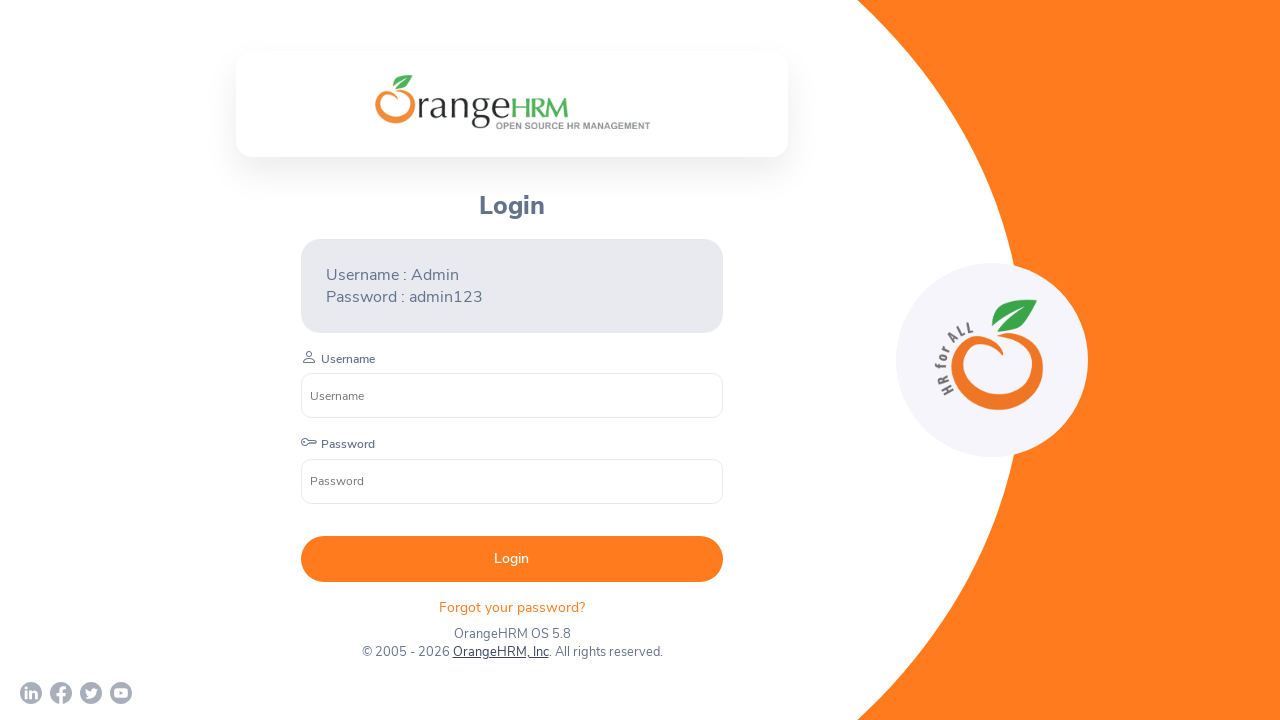

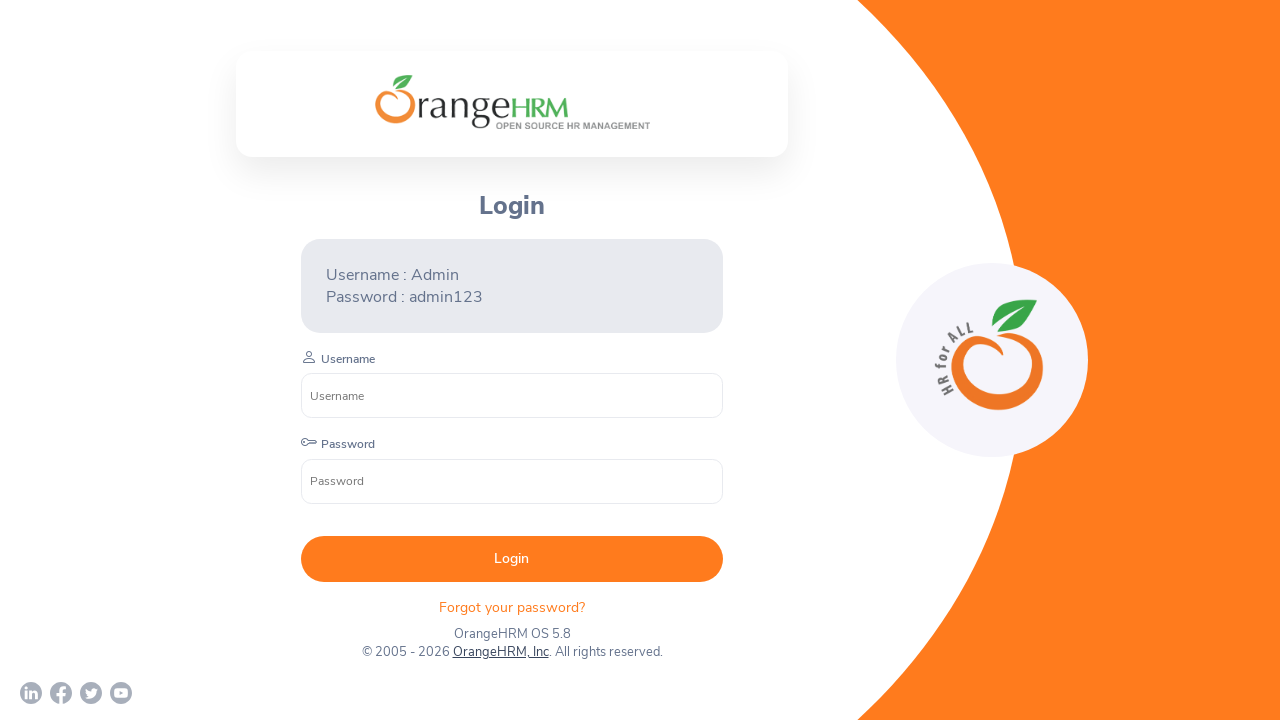